Tests JavaScript prompt alert handling by clicking a button that triggers a prompt dialog and entering text into it

Starting URL: https://omayo.blogspot.com

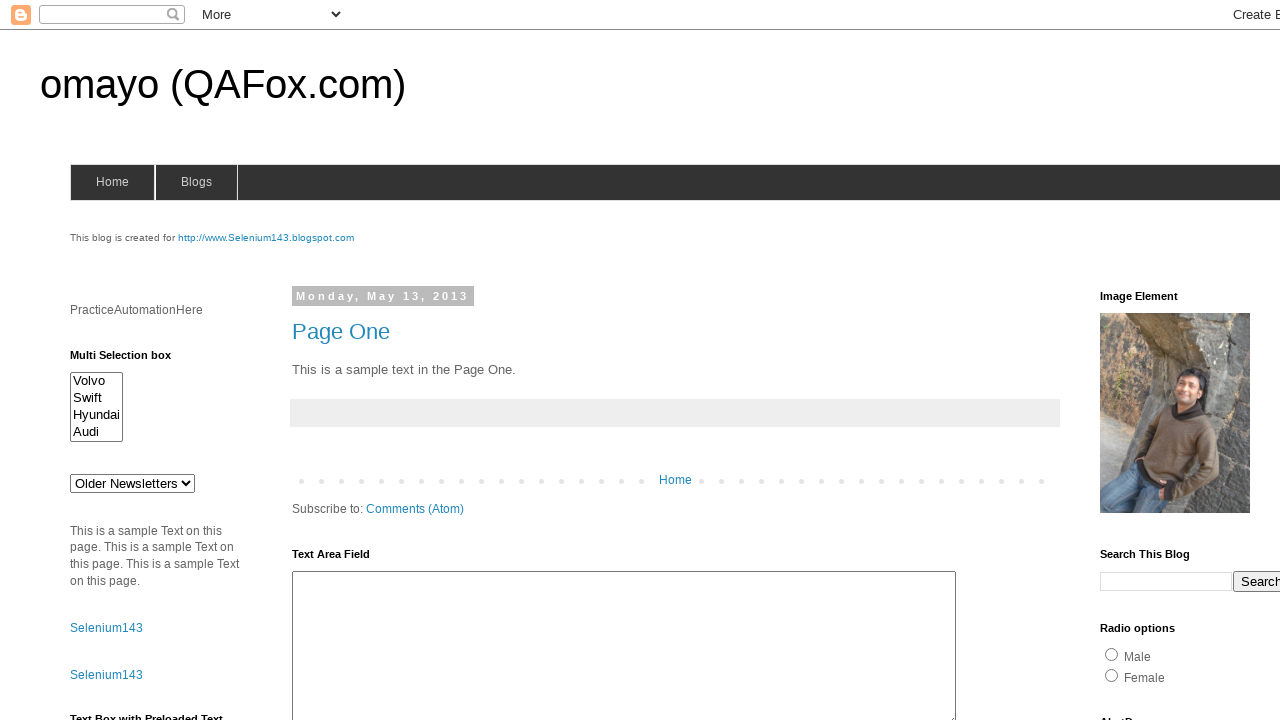

Clicked prompt button to trigger JavaScript alert at (1140, 361) on #prompt
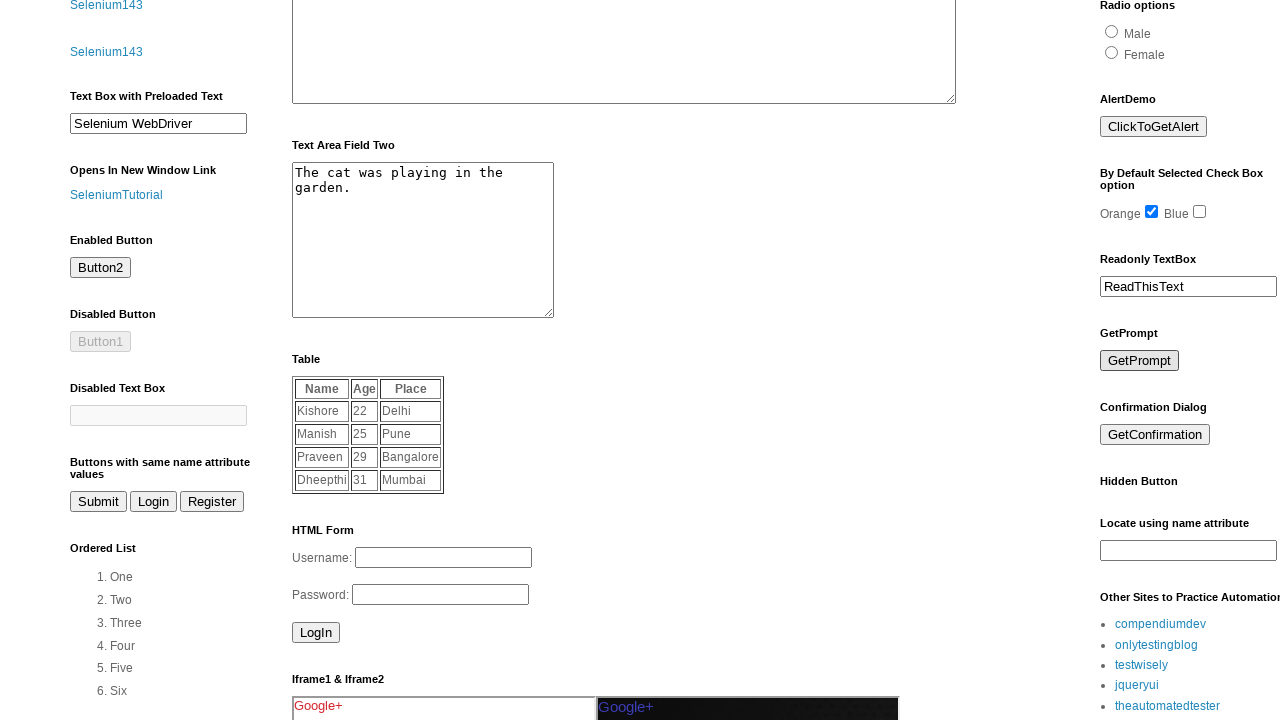

Set up dialog event handler to accept prompts with 'automation testing'
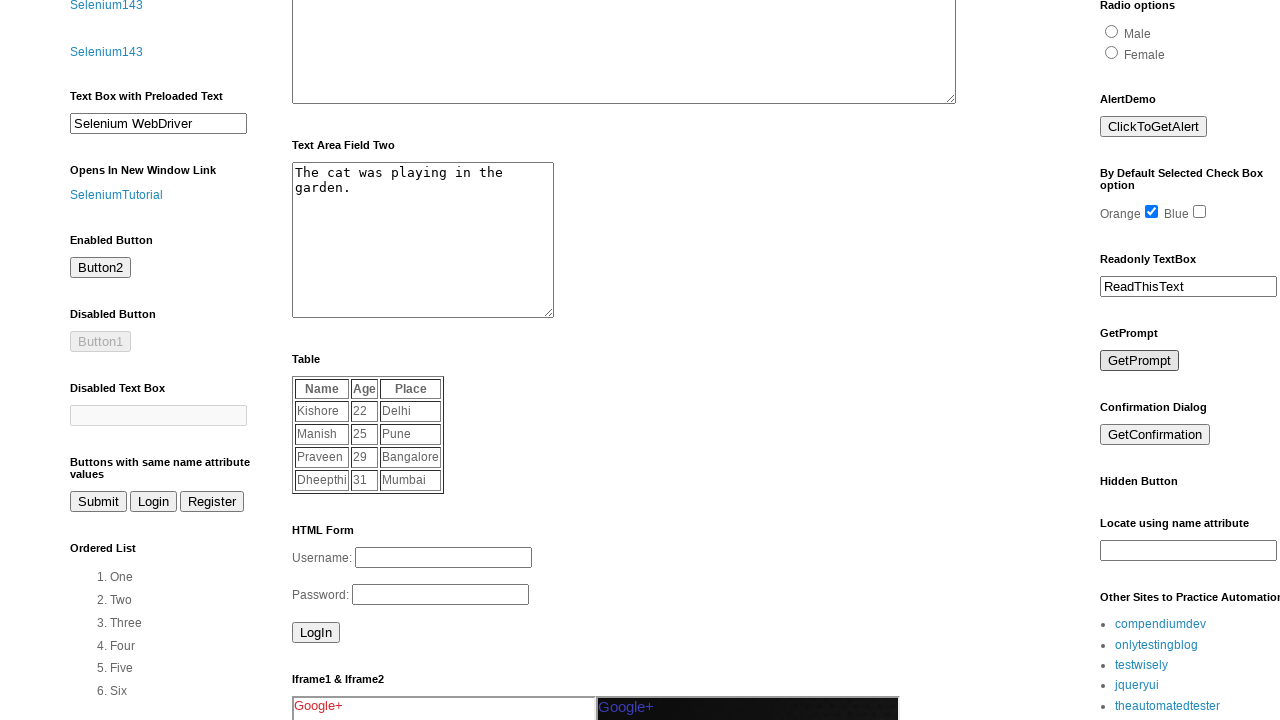

Clicked prompt button again to trigger JavaScript prompt dialog at (1140, 361) on #prompt
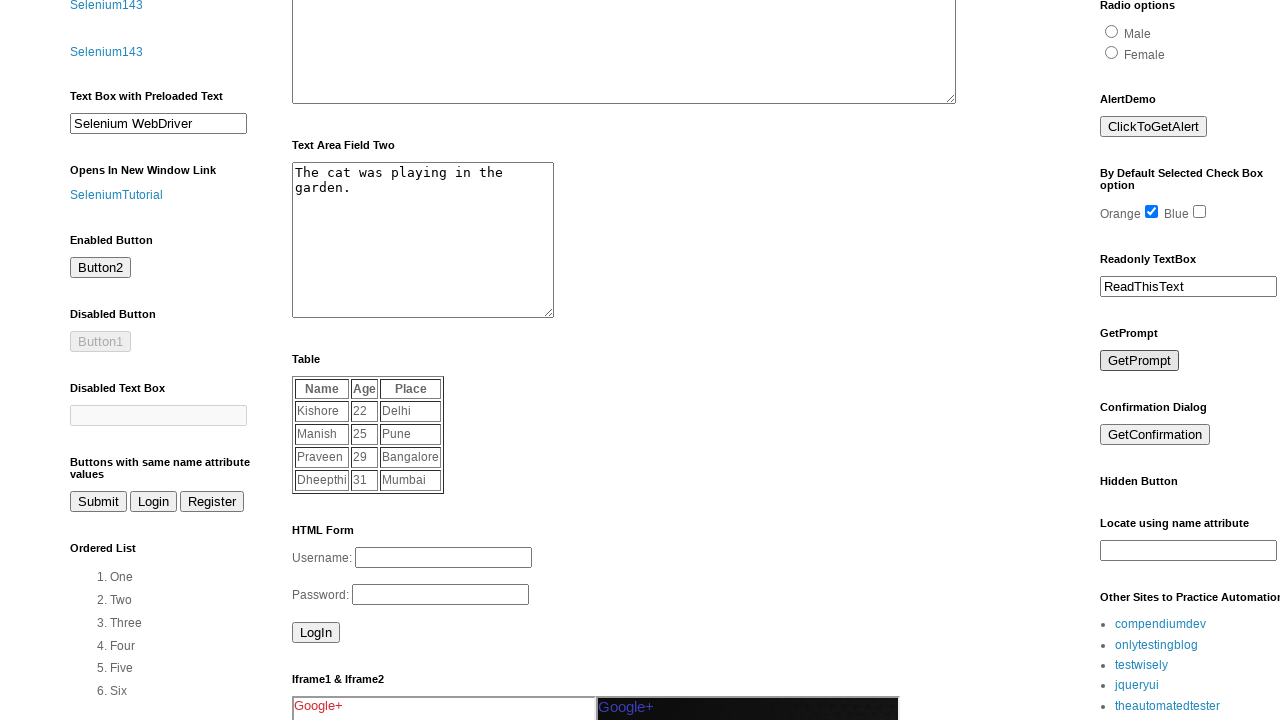

Waited for dialog interaction to complete
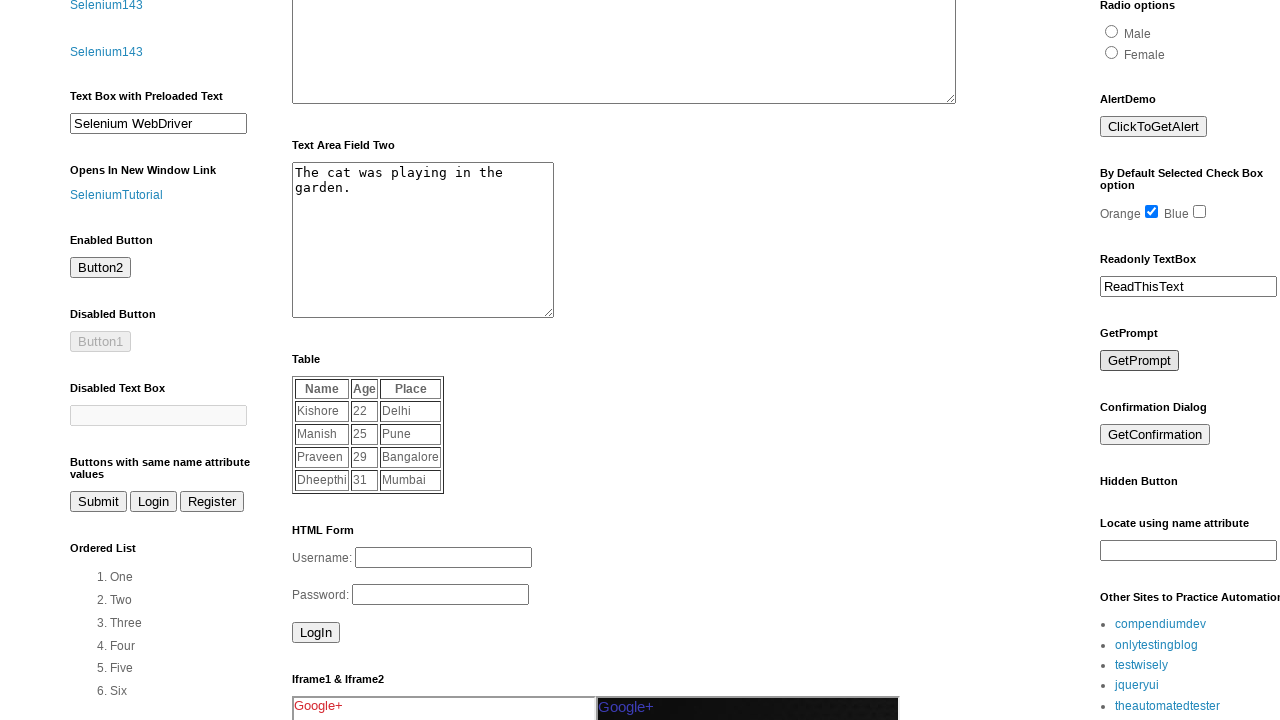

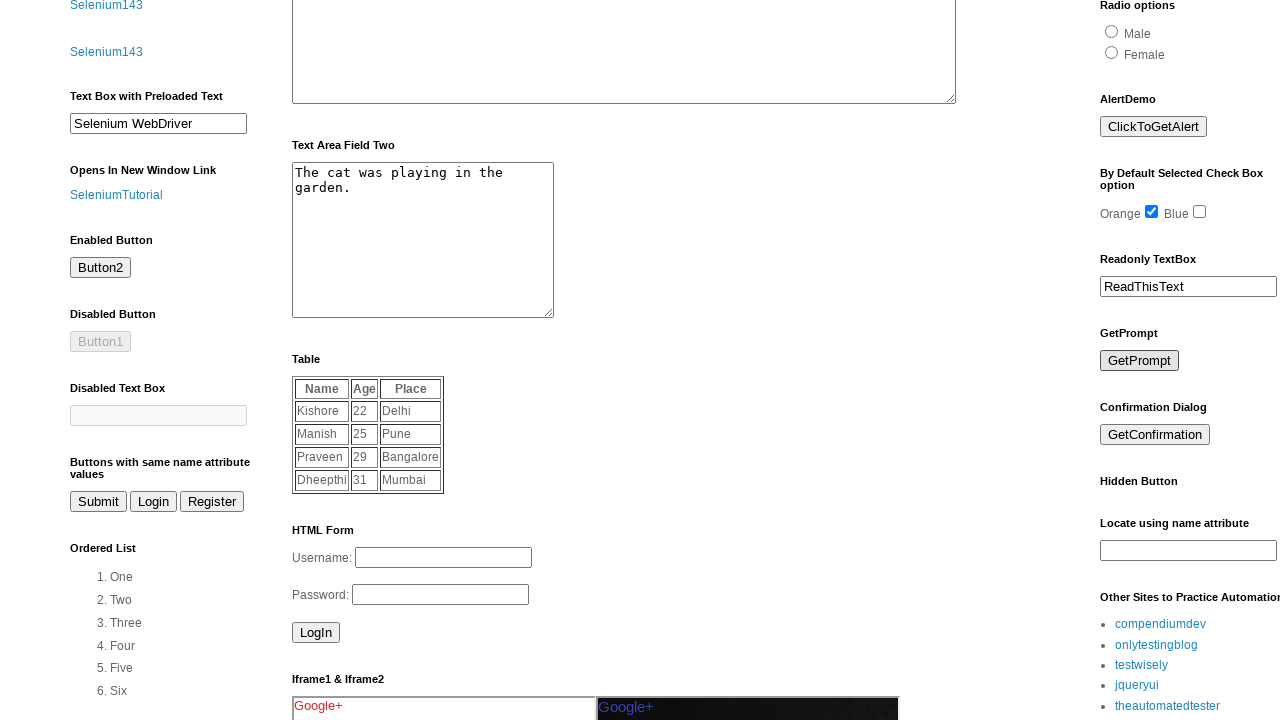